Tests page scrolling functionality by scrolling the main window down and then scrolling within a fixed table element on a practice automation page.

Starting URL: https://rahulshettyacademy.com/AutomationPractice/

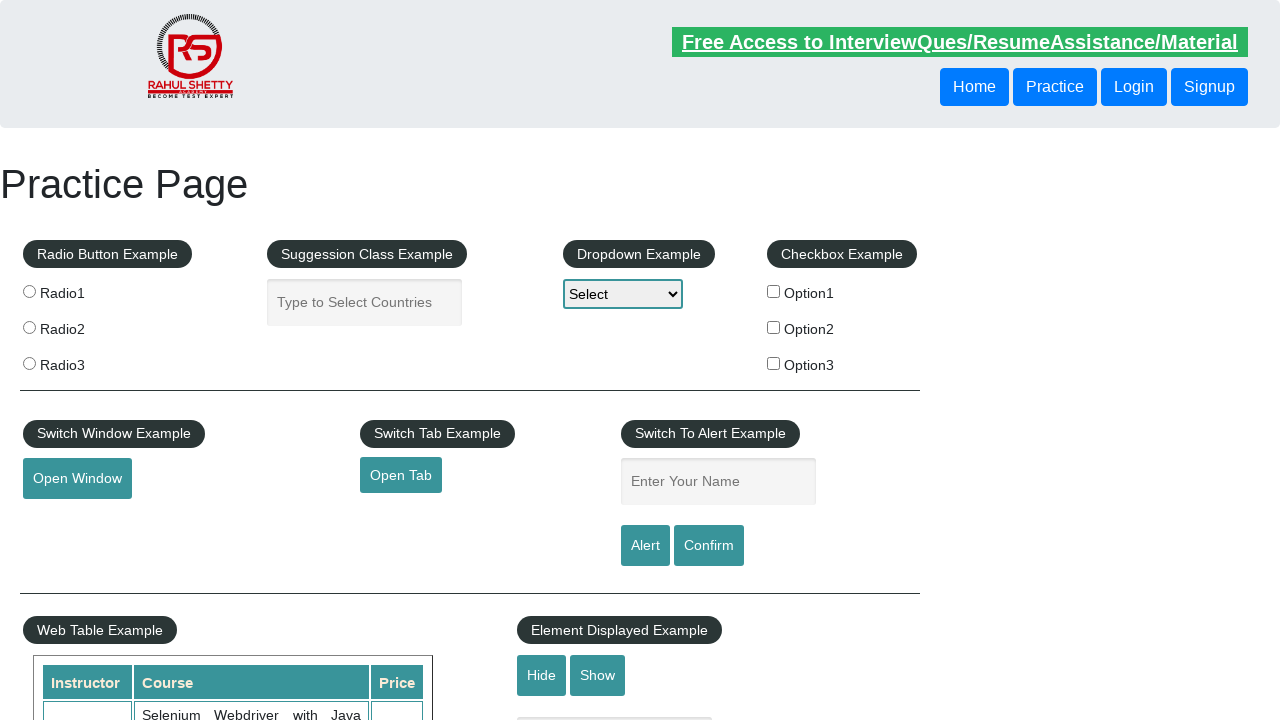

Scrolled main page down by 500 pixels
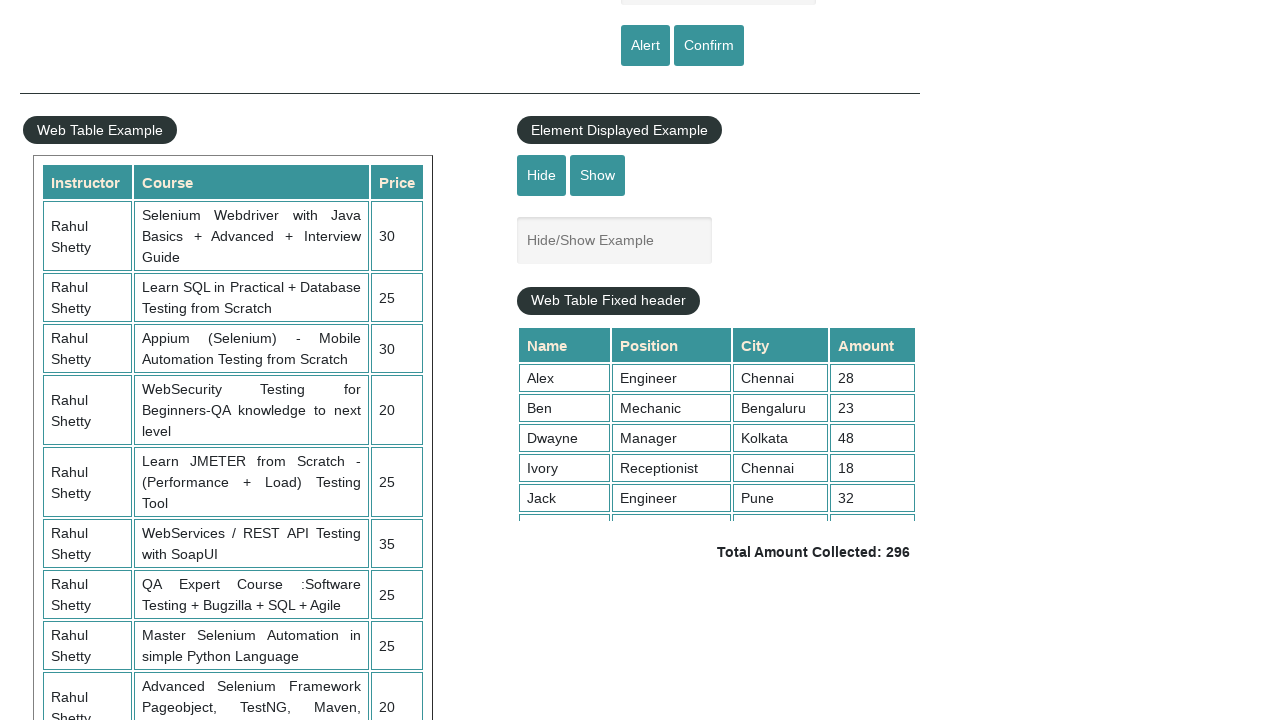

Waited 1000ms for scroll to complete
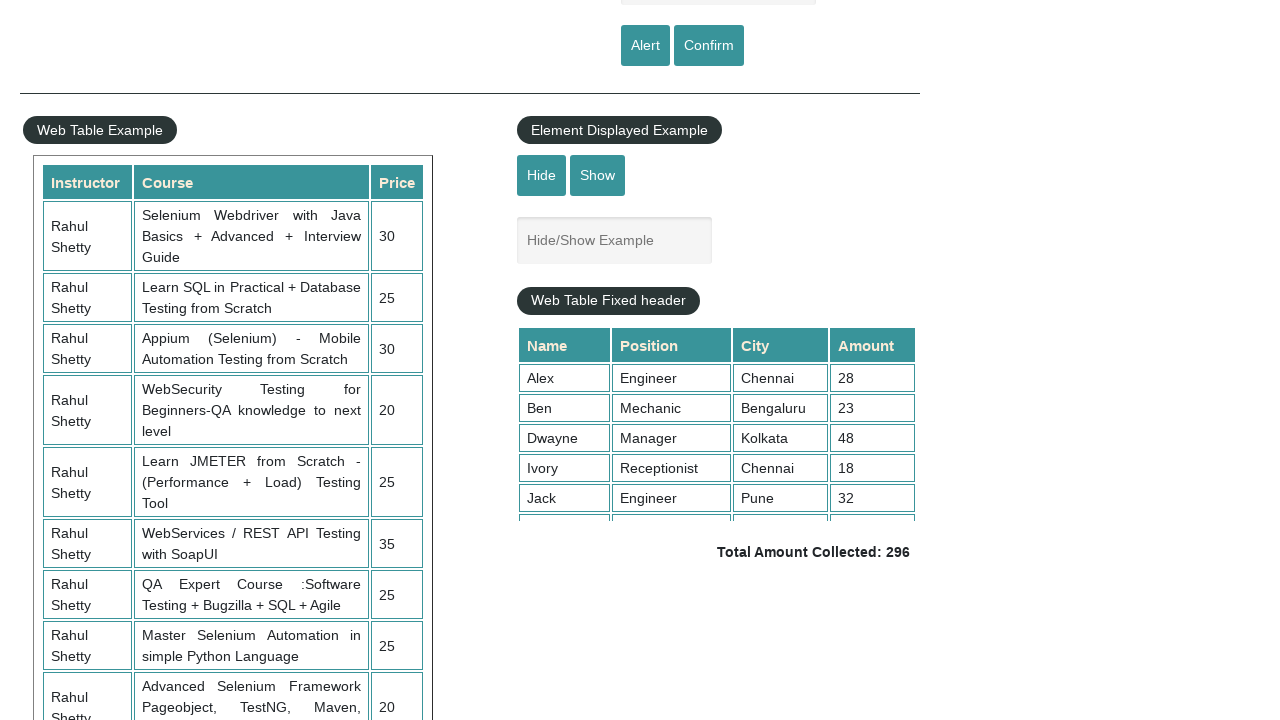

Scrolled fixed table element down by 3000 pixels
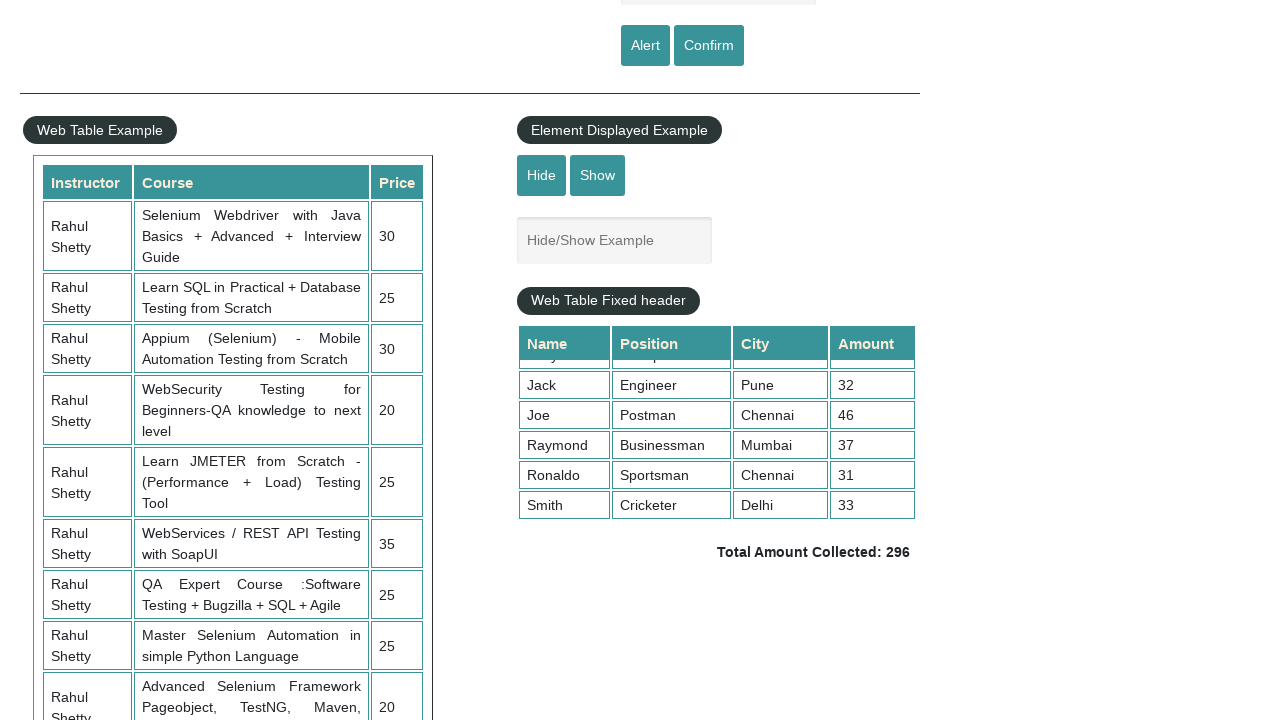

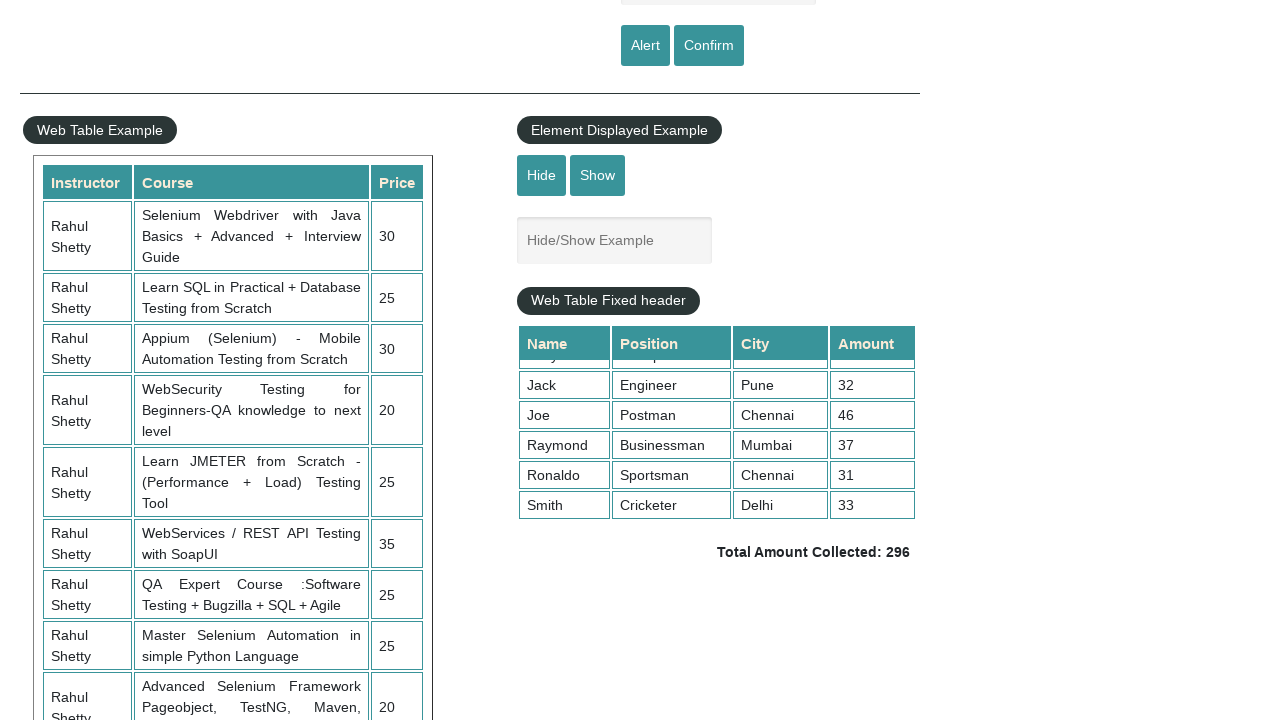